Tests sending text to a JavaScript prompt dialog and verifying the entered text is displayed

Starting URL: https://the-internet.herokuapp.com/javascript_alerts

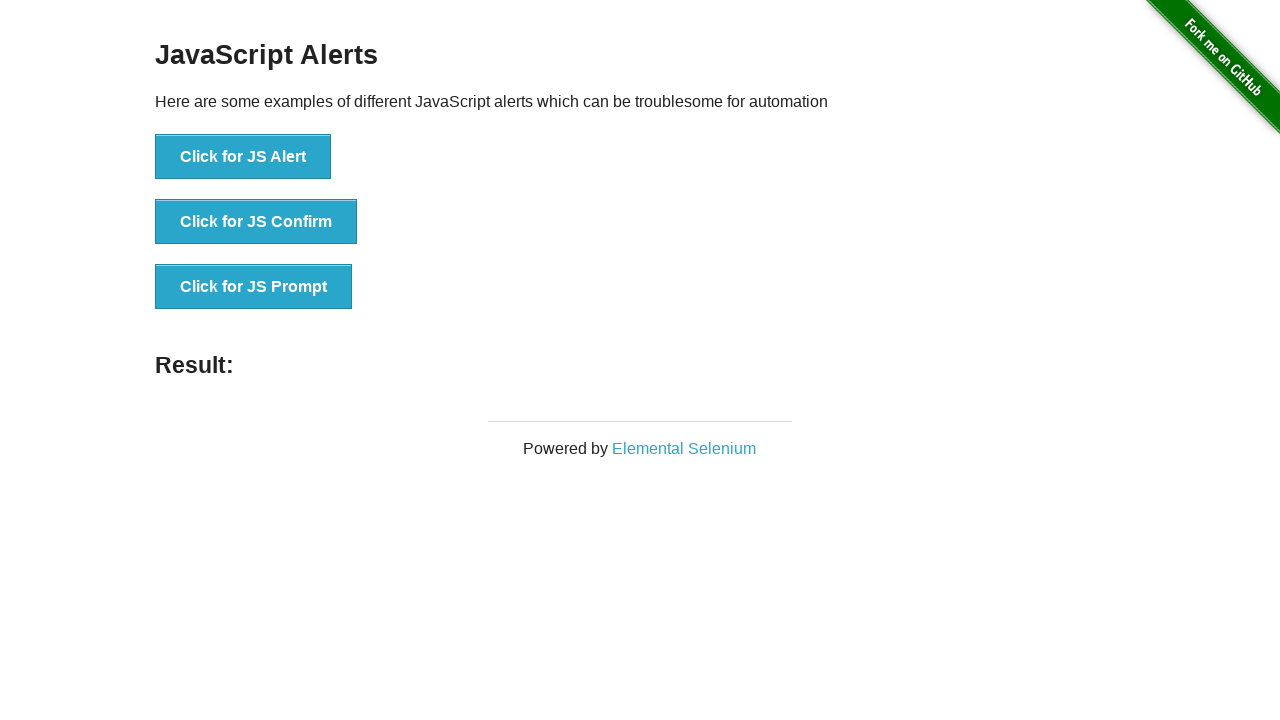

Set up dialog handler to accept prompt with text 'Noza is the best'
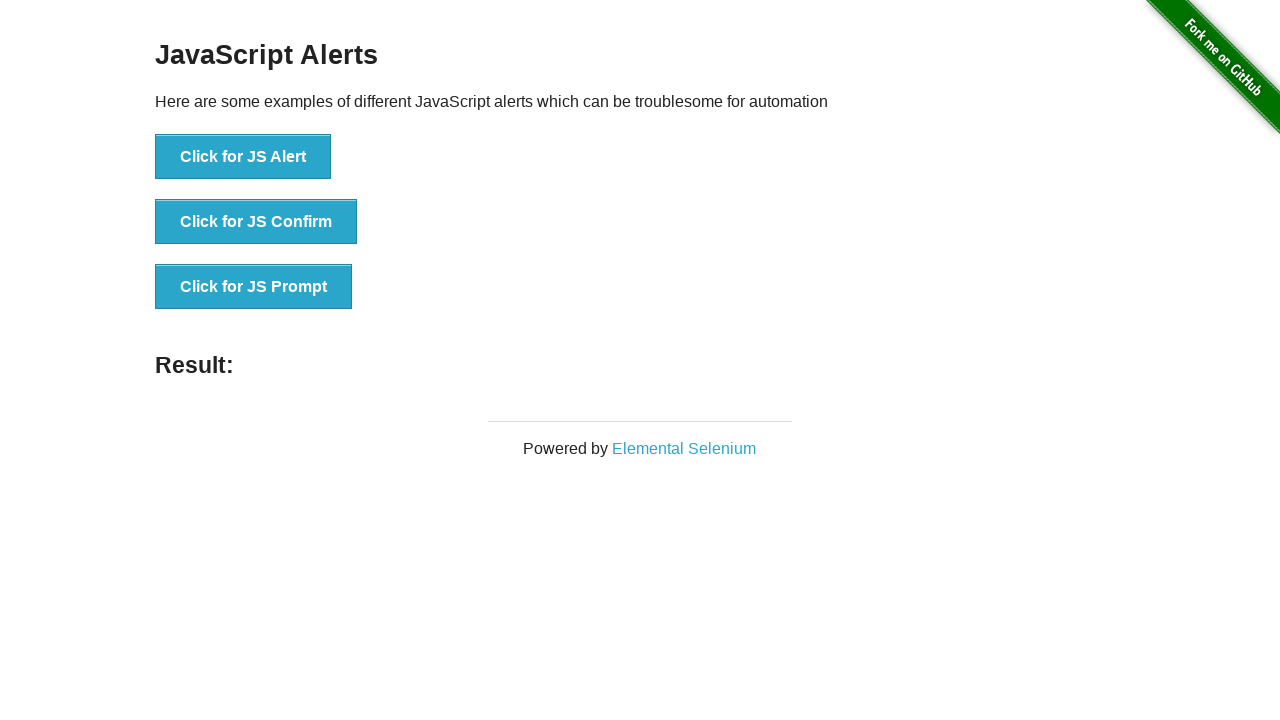

Clicked JavaScript prompt button at (254, 287) on xpath=//button[contains(@onclick,'jsPrompt()')]
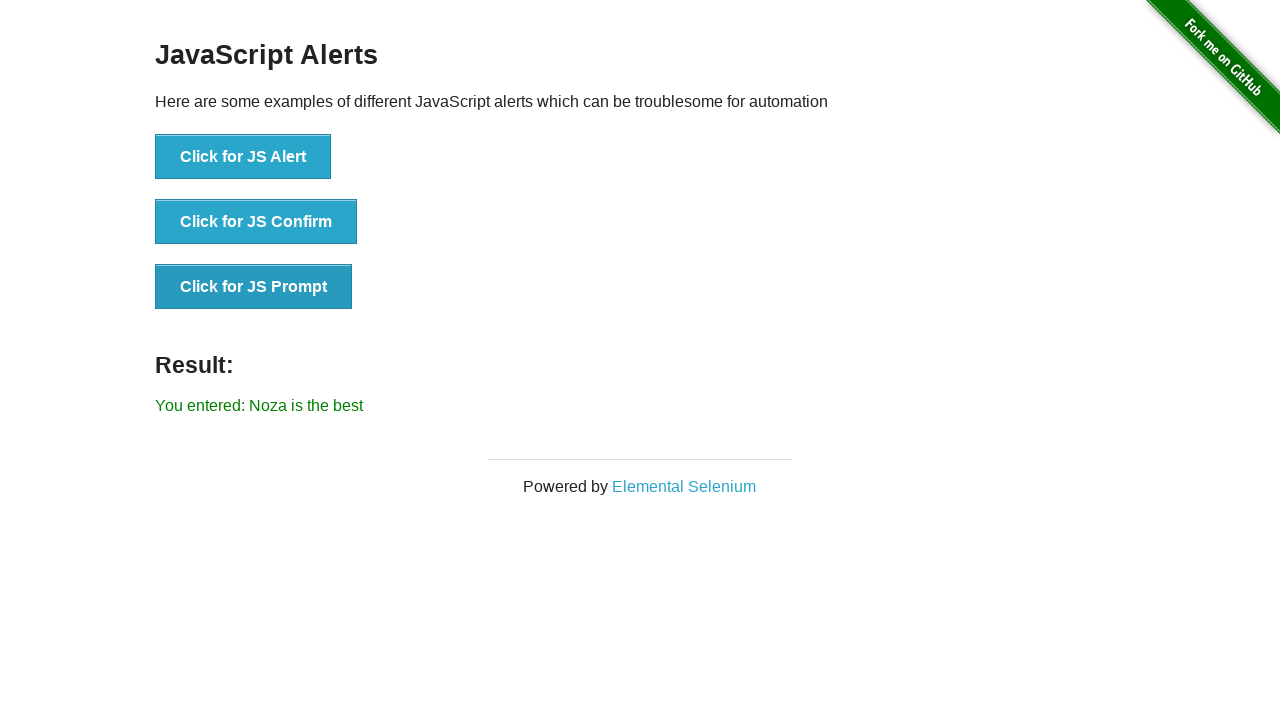

Result element appeared on page
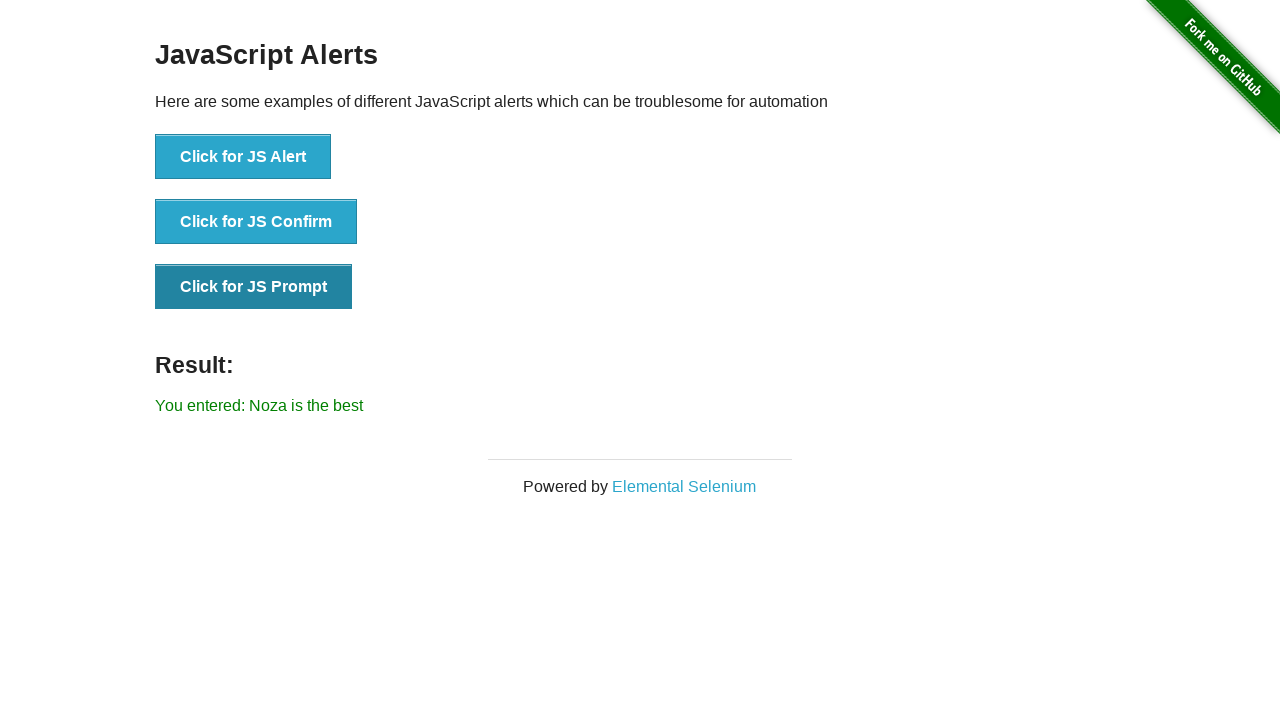

Verified entered text 'Noza is the best' is displayed in result
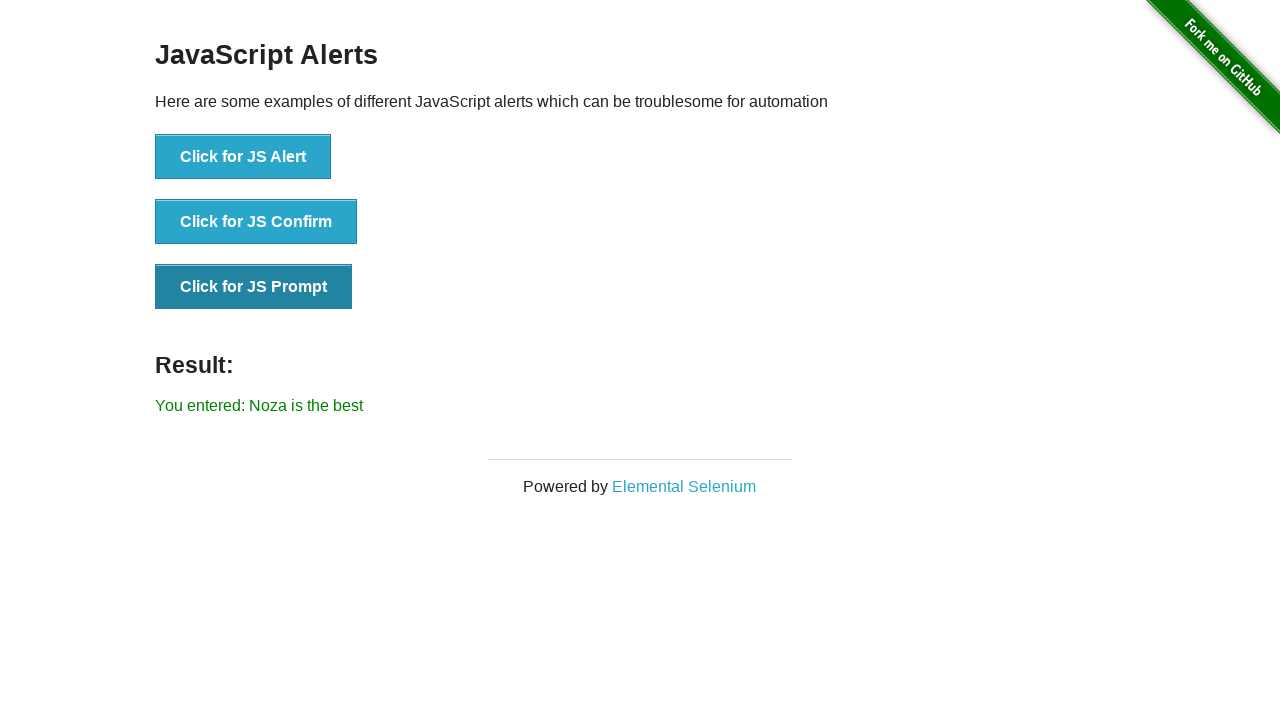

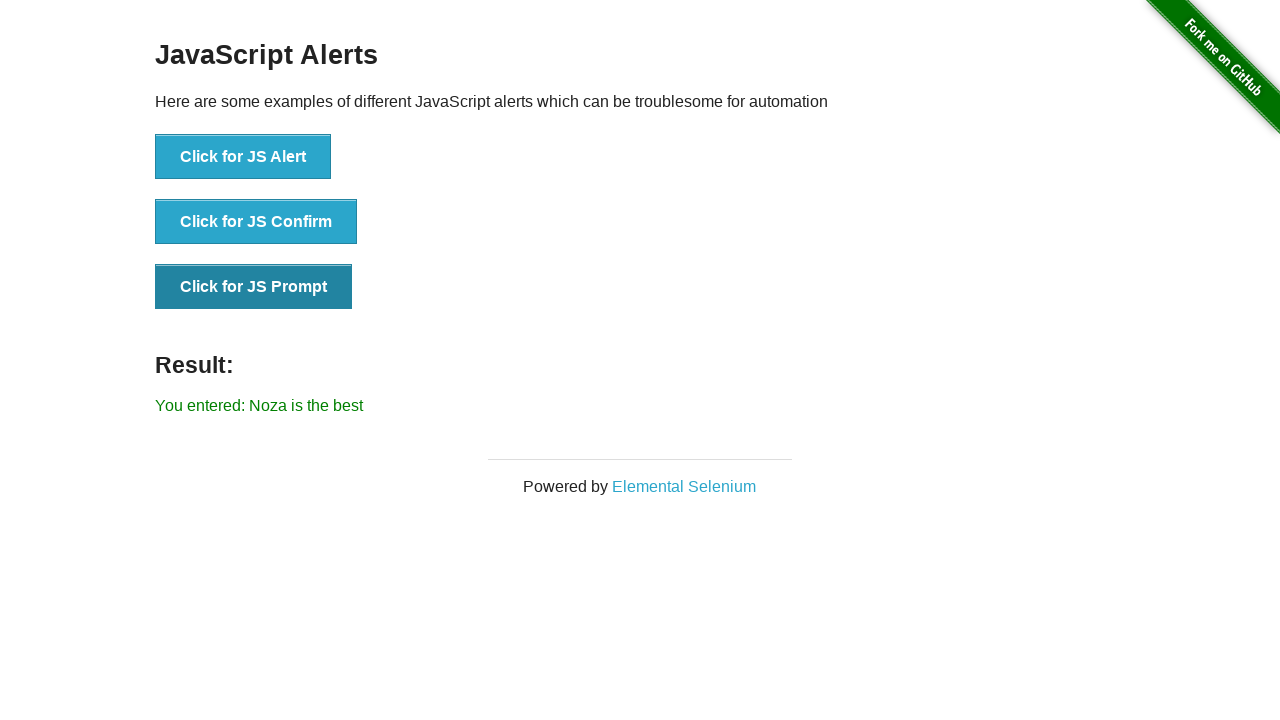